Navigates to Flipkart homepage and verifies the page loads successfully

Starting URL: https://www.flipkart.com/

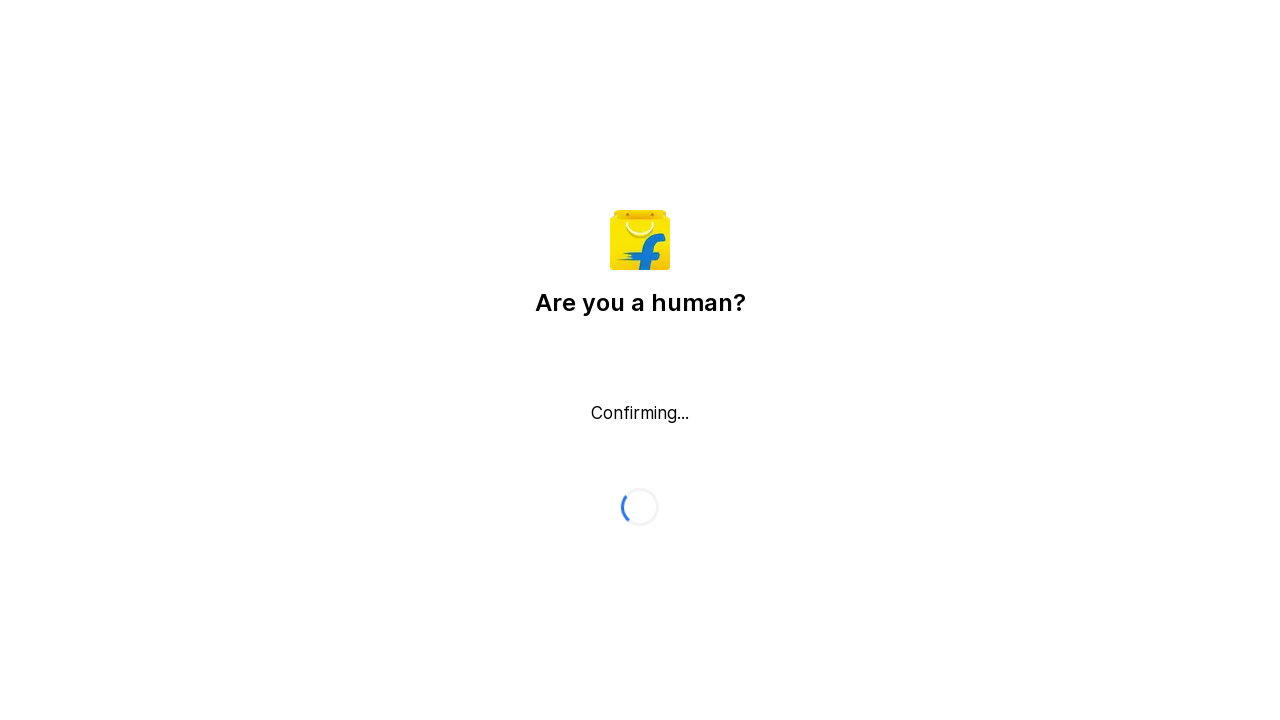

Navigated to Flipkart homepage
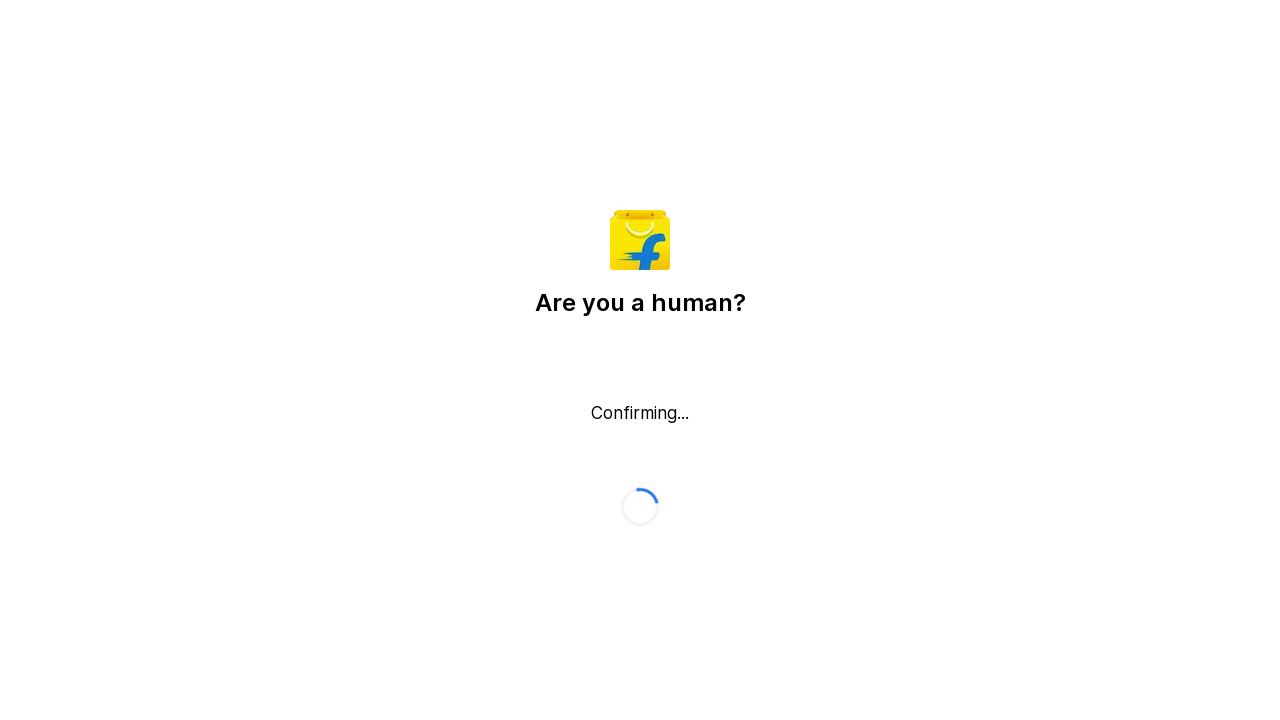

Page DOM content loaded successfully
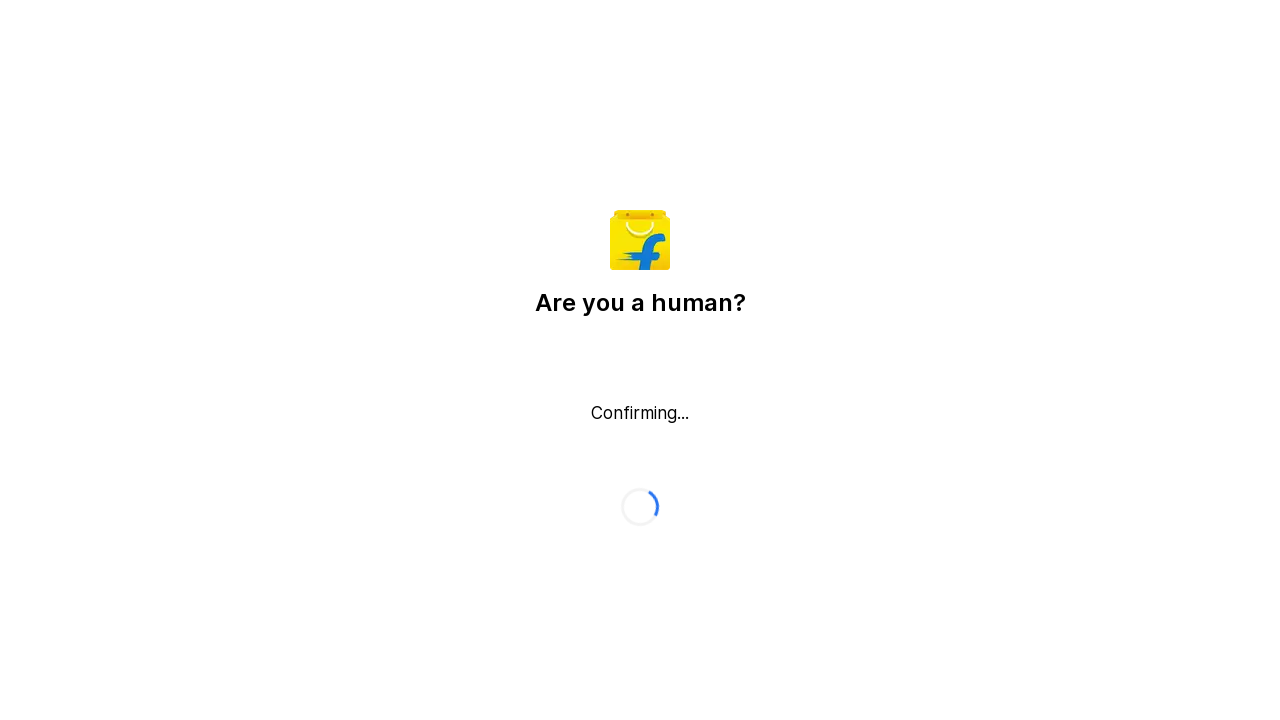

Verified page title exists
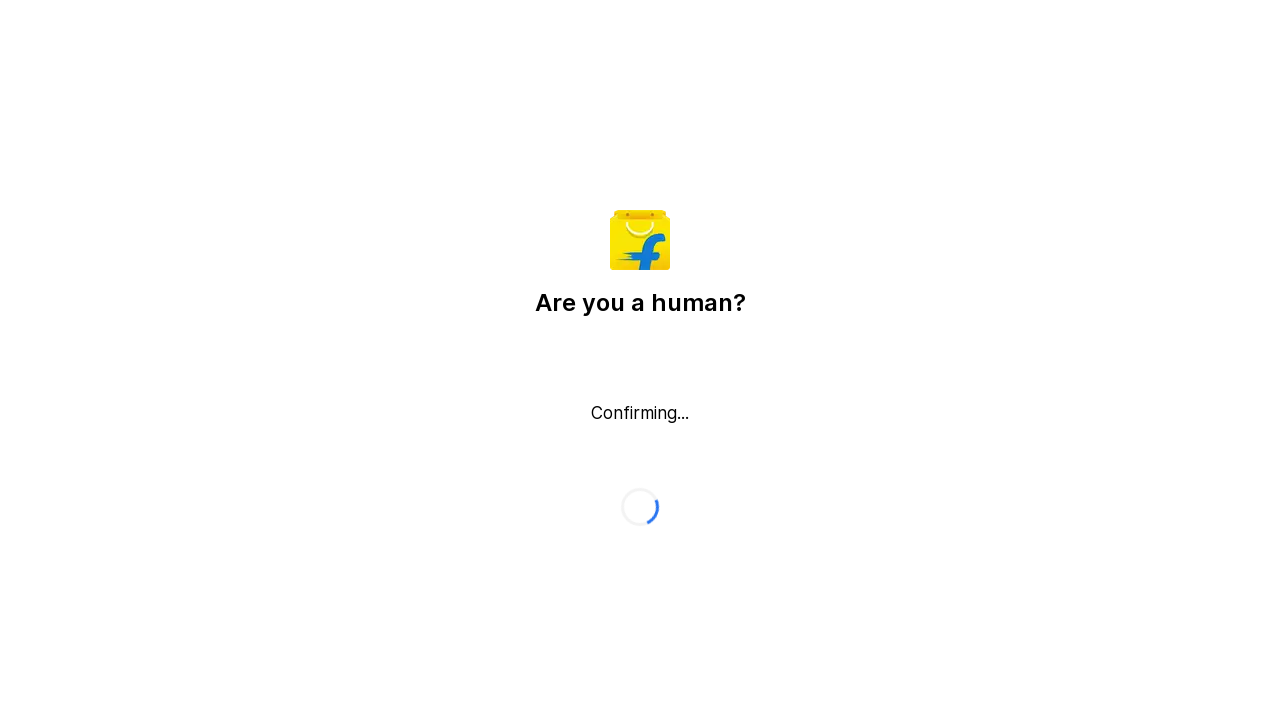

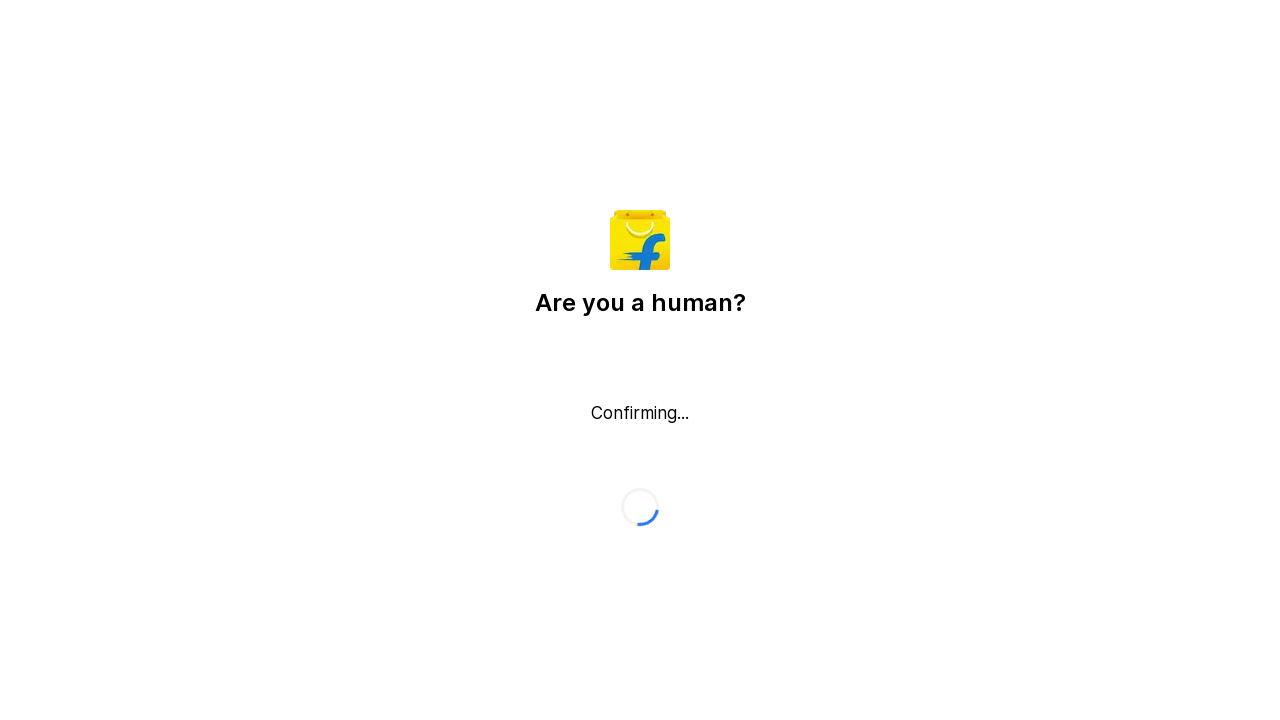